Tests that the toggle-all checkbox updates its state when individual items are completed or cleared.

Starting URL: https://demo.playwright.dev/todomvc

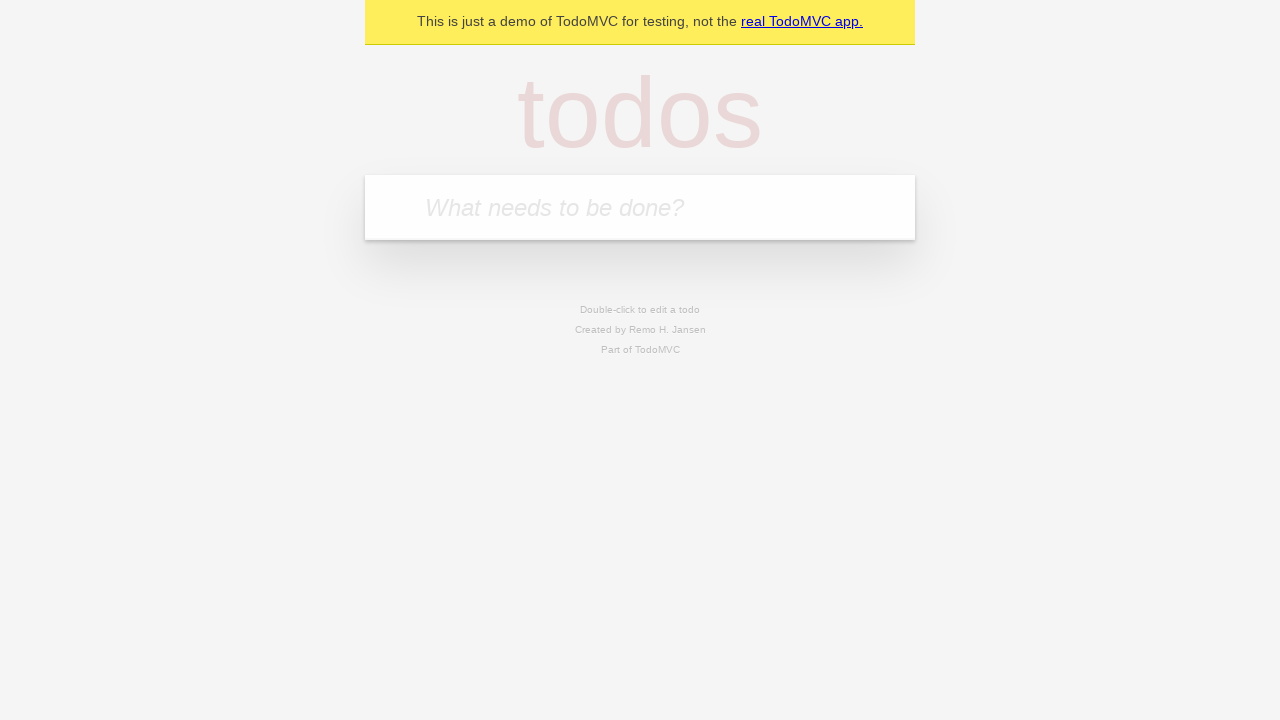

Filled new todo field with 'buy some cheese' on .new-todo
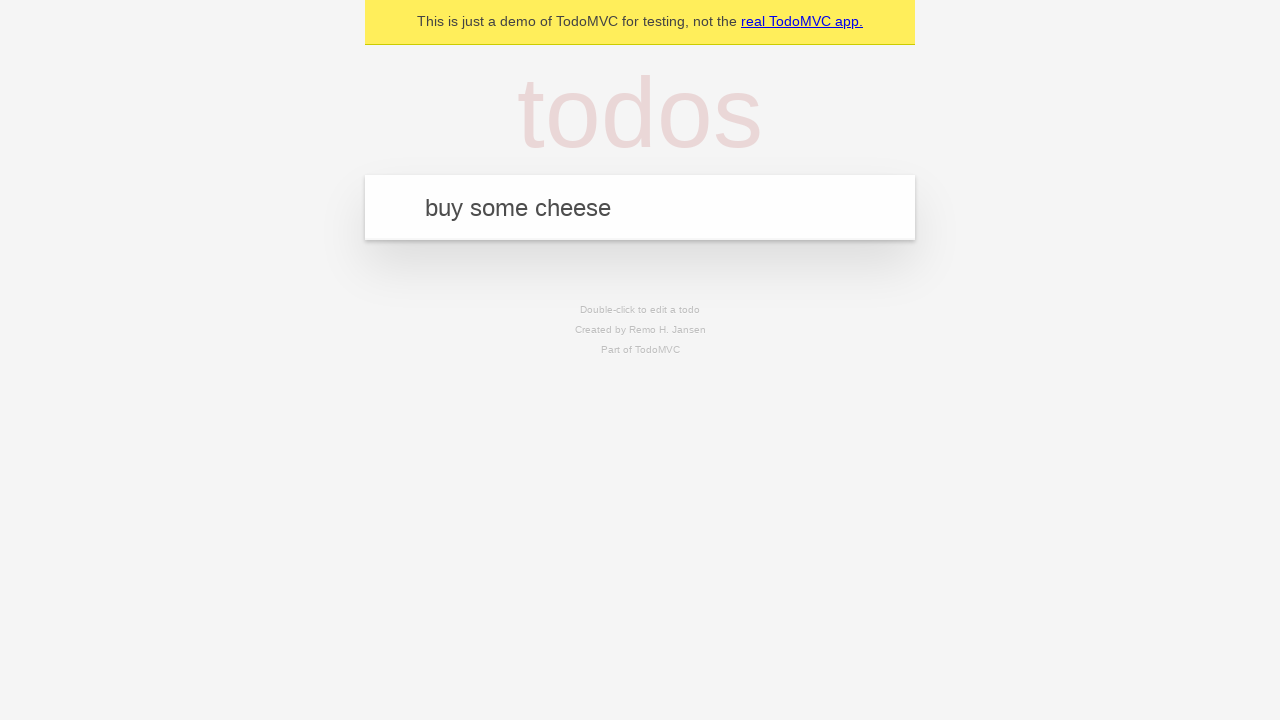

Pressed Enter to add first todo on .new-todo
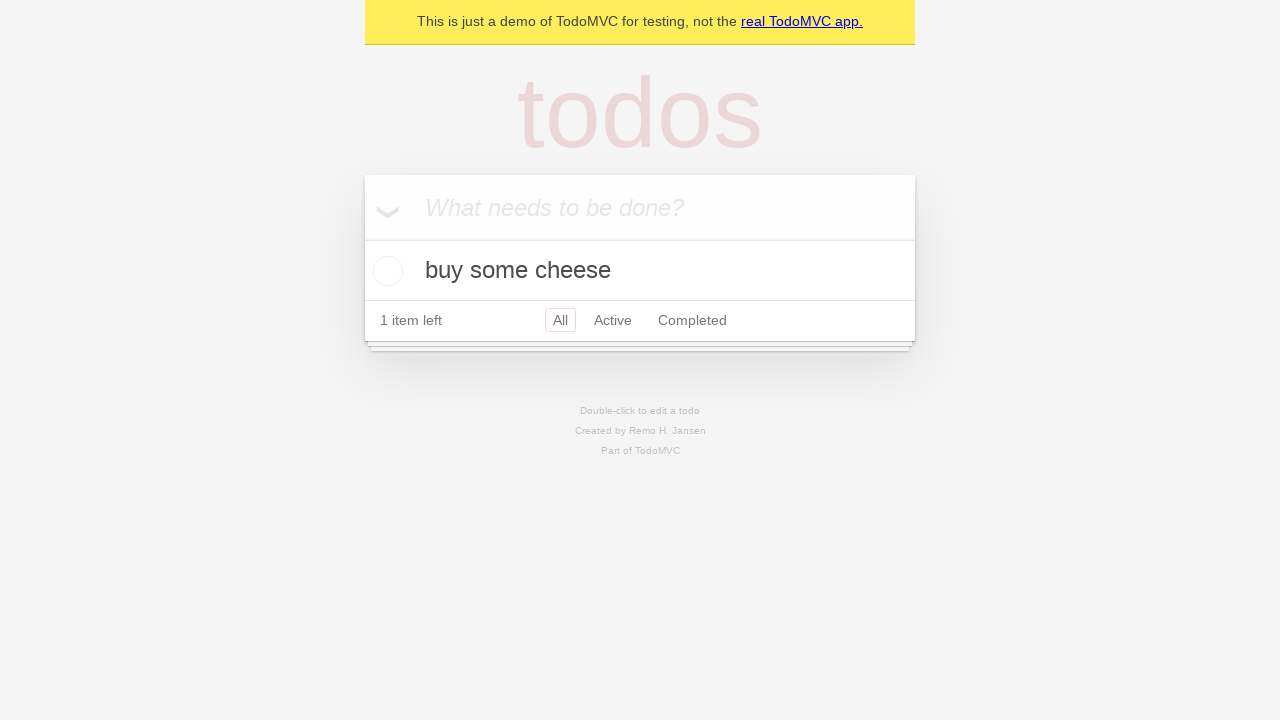

Filled new todo field with 'feed the cat' on .new-todo
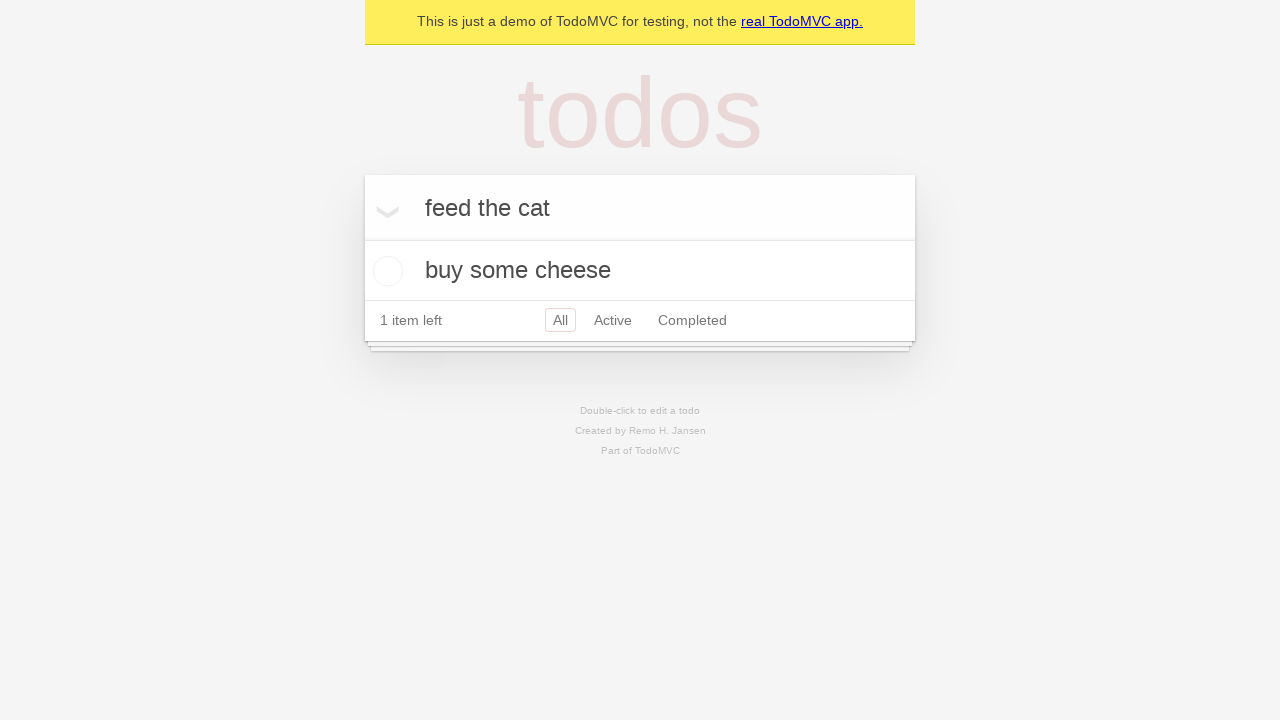

Pressed Enter to add second todo on .new-todo
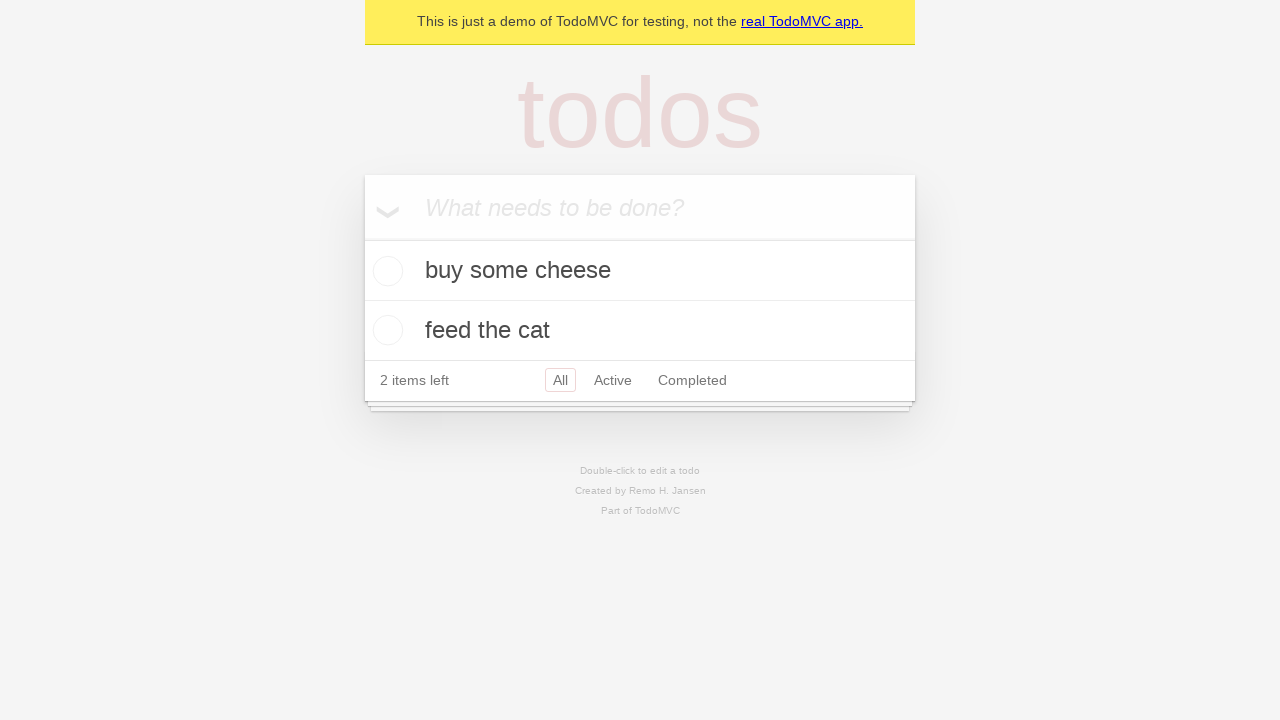

Filled new todo field with 'book a doctors appointment' on .new-todo
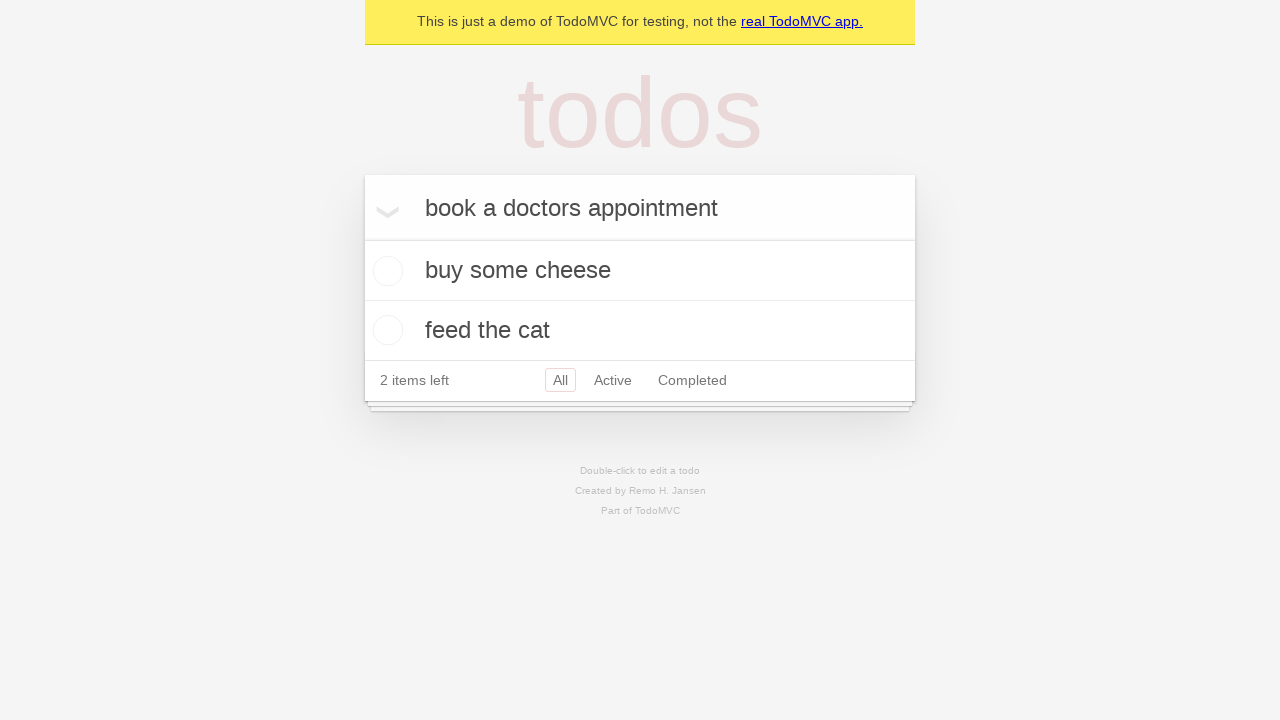

Pressed Enter to add third todo on .new-todo
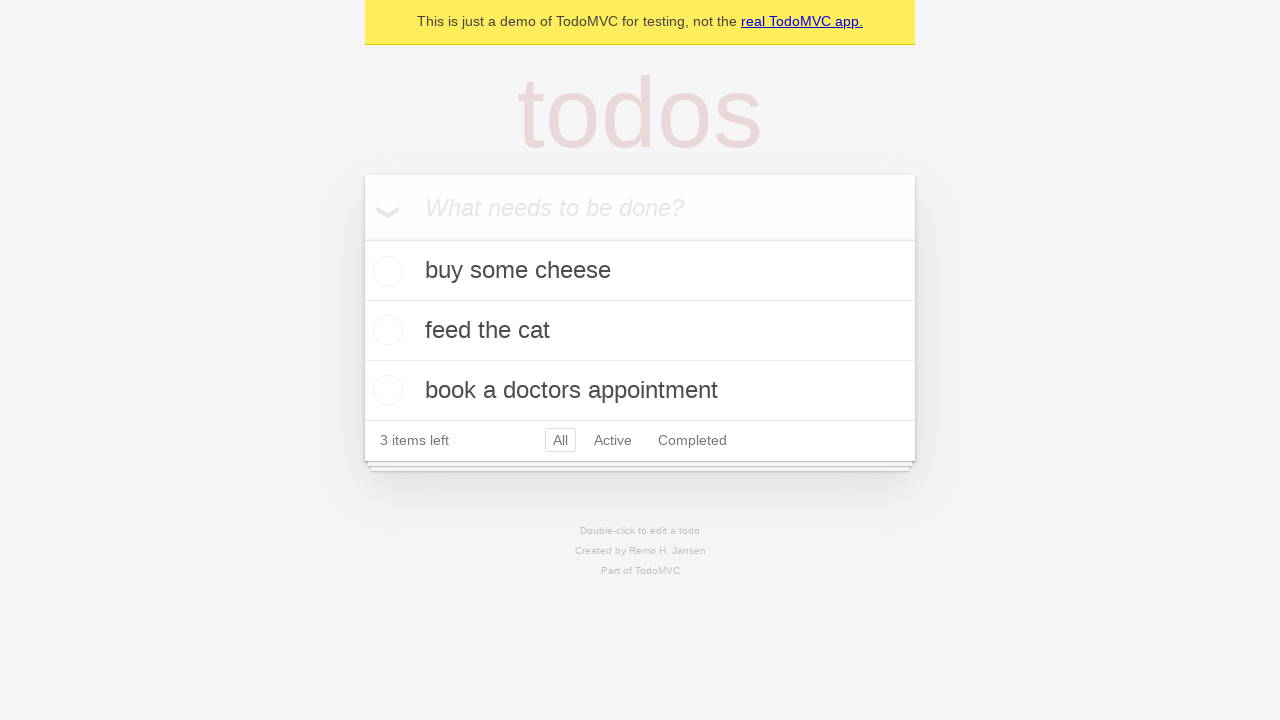

Checked toggle-all checkbox to mark all todos as completed at (362, 238) on .toggle-all
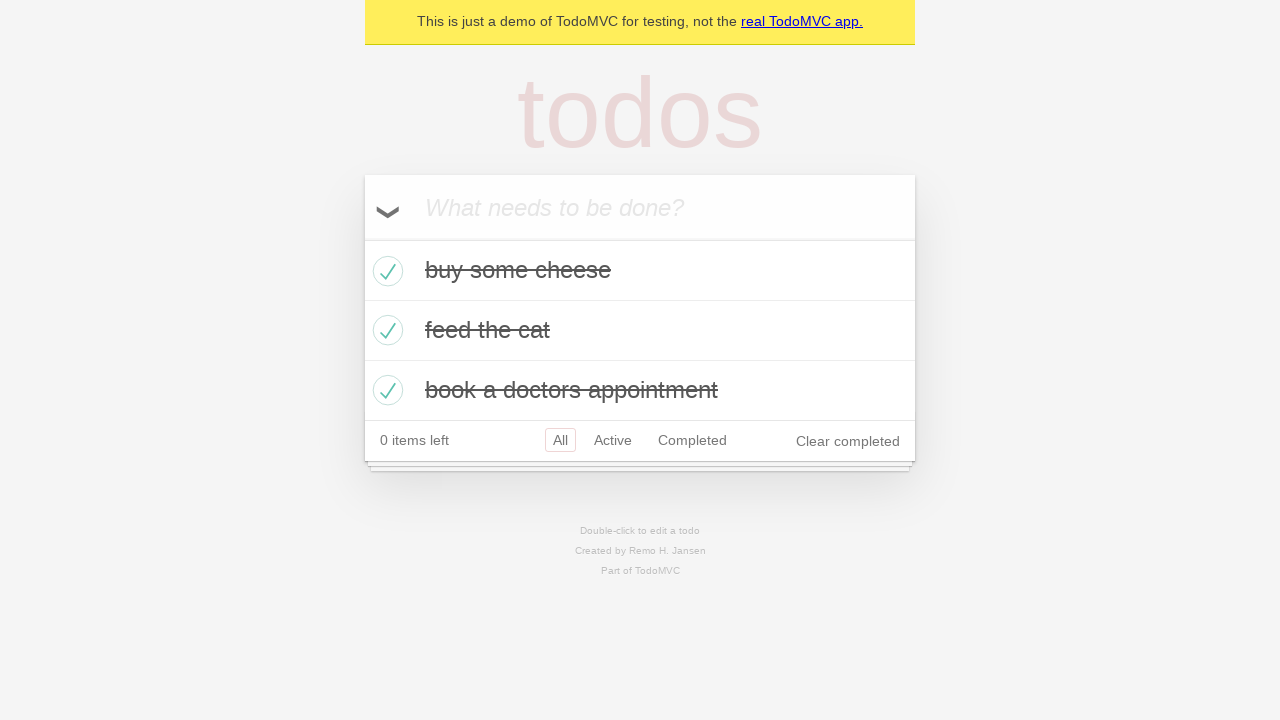

Located first todo item
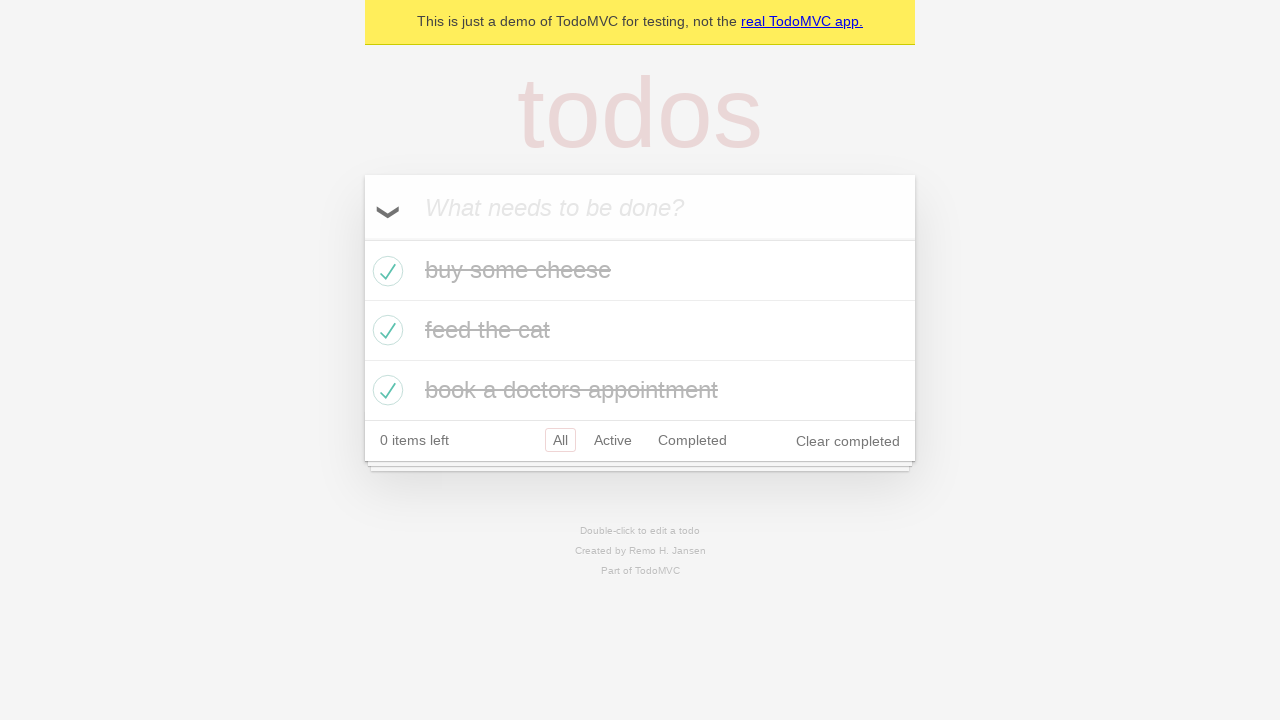

Unchecked first todo - toggle-all should update to reflect incomplete state at (385, 271) on .todo-list li >> nth=0 >> .toggle
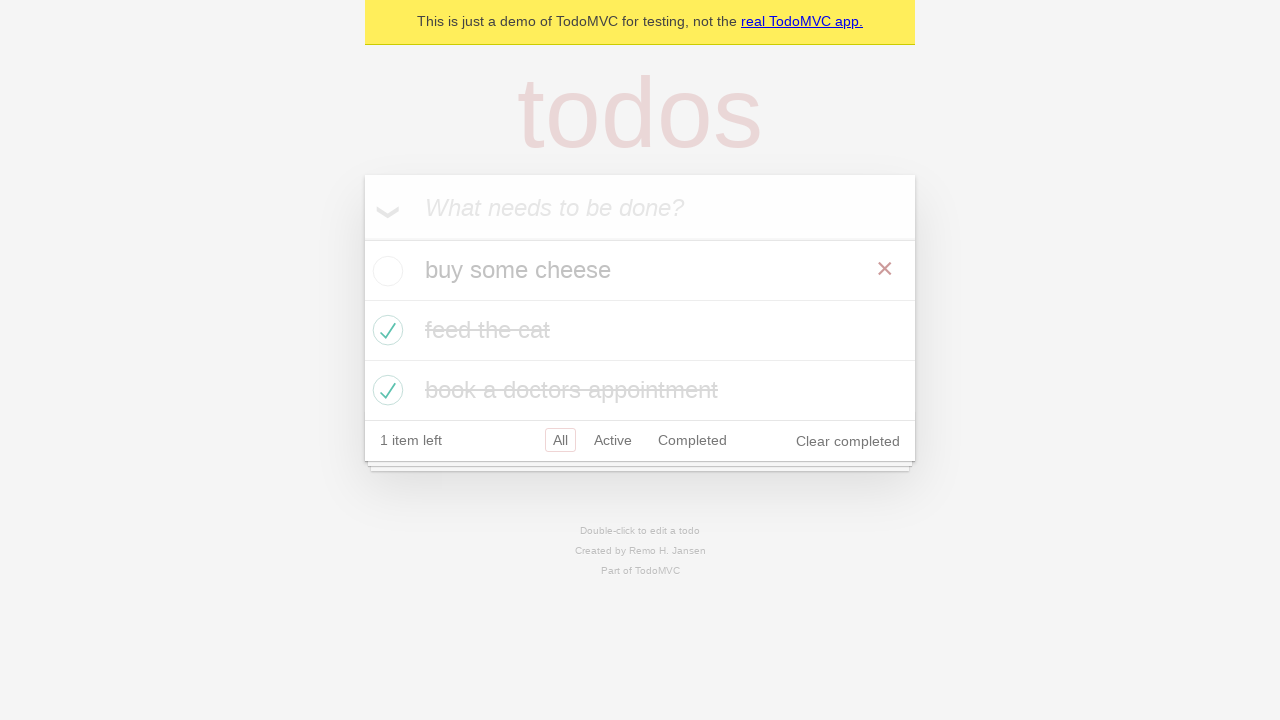

Checked first todo again - toggle-all should update to reflect all completed state at (385, 271) on .todo-list li >> nth=0 >> .toggle
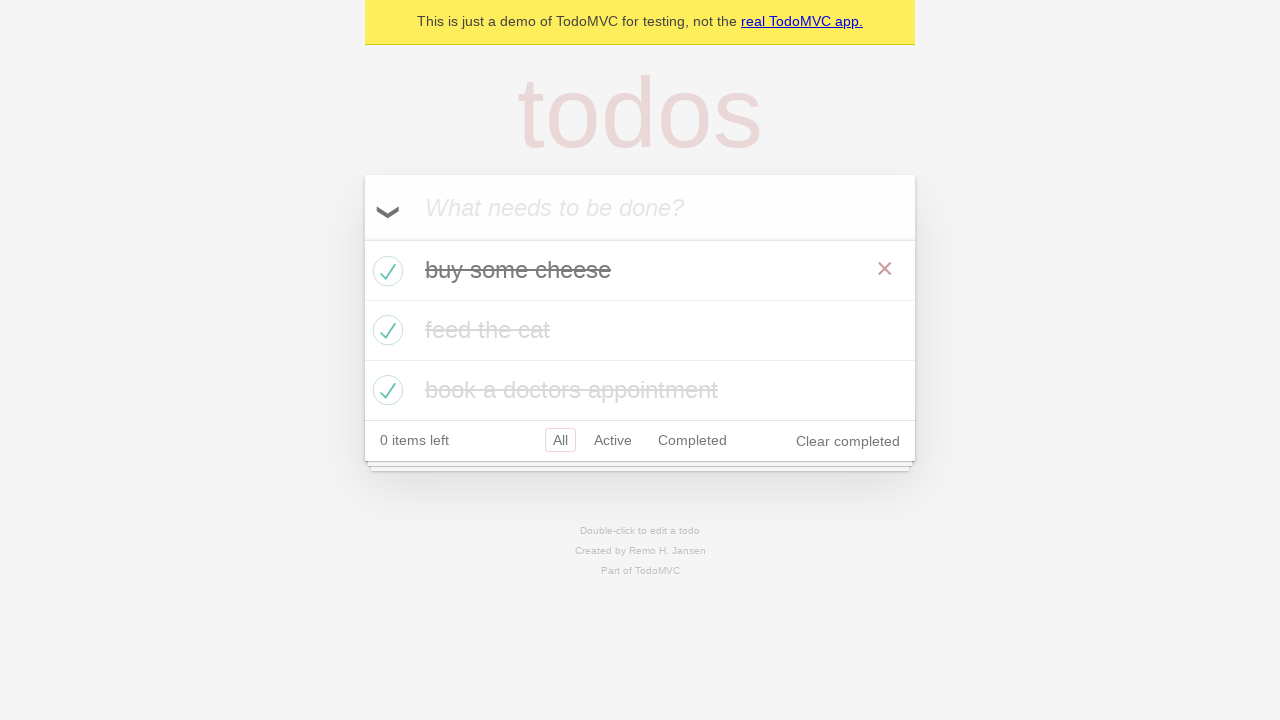

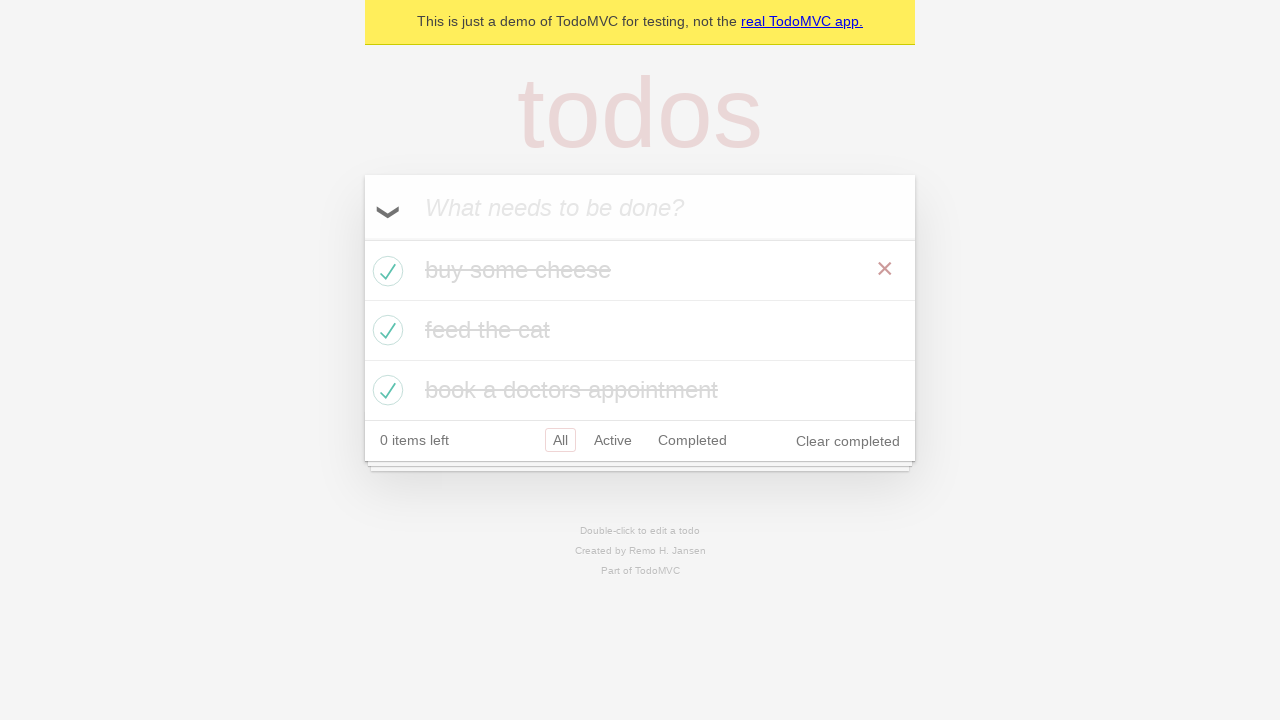